Tests selecting a checkbox in a web table by locating a row based on username and clicking the associated checkbox input

Starting URL: https://selectorshub.com/xpath-practice-page

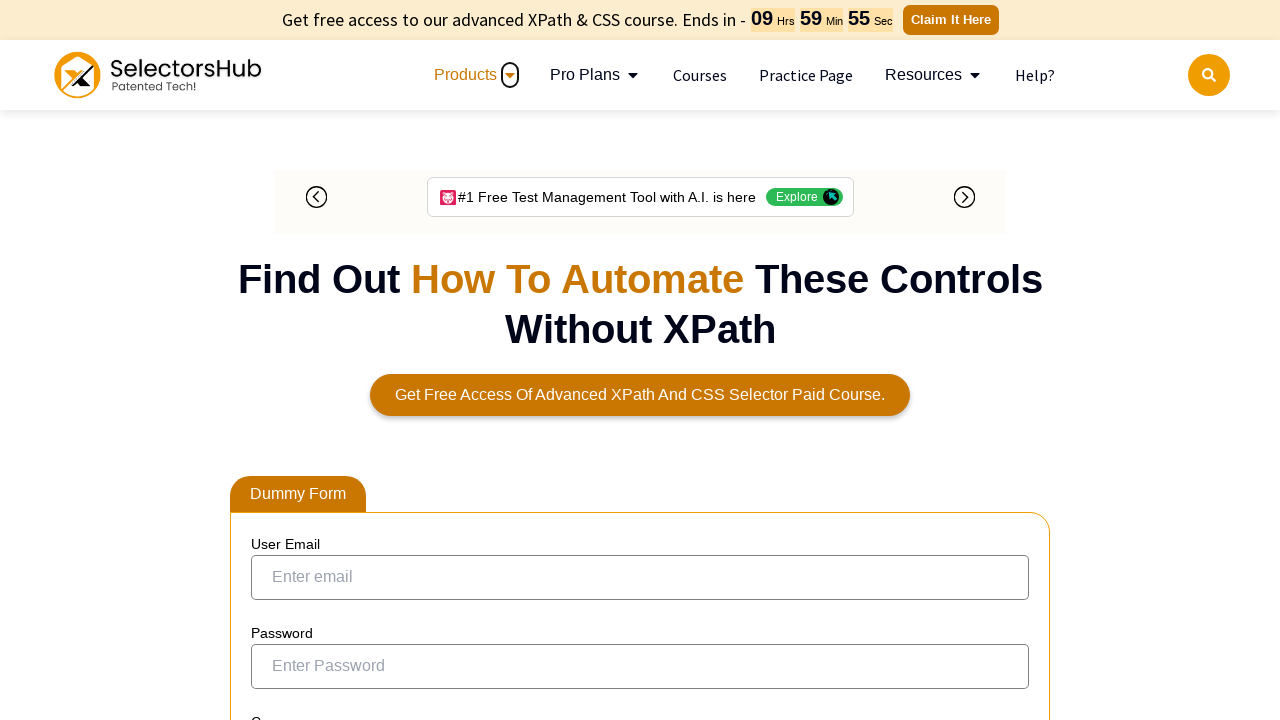

Navigated to XPath practice page
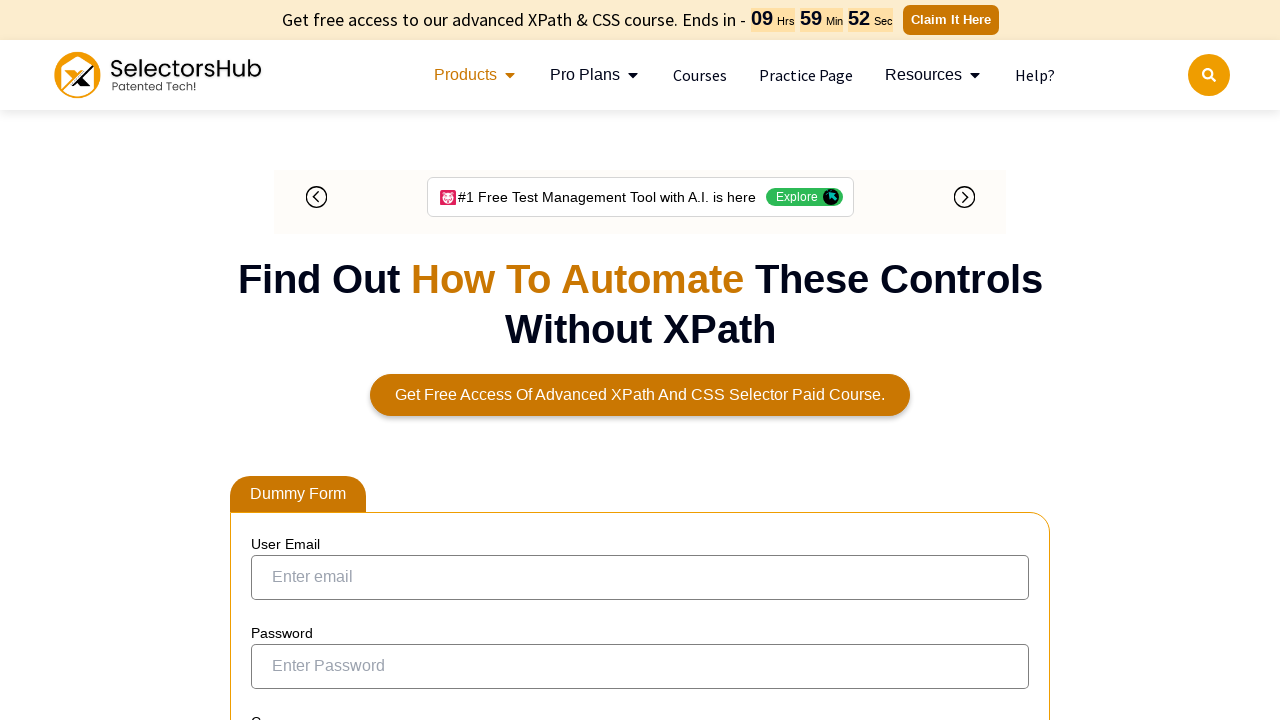

Clicked checkbox for Joe.Root in the web table at (274, 714) on xpath=//a[text()='Joe.Root']/parent::td//preceding-sibling::td/input[@name='chkS
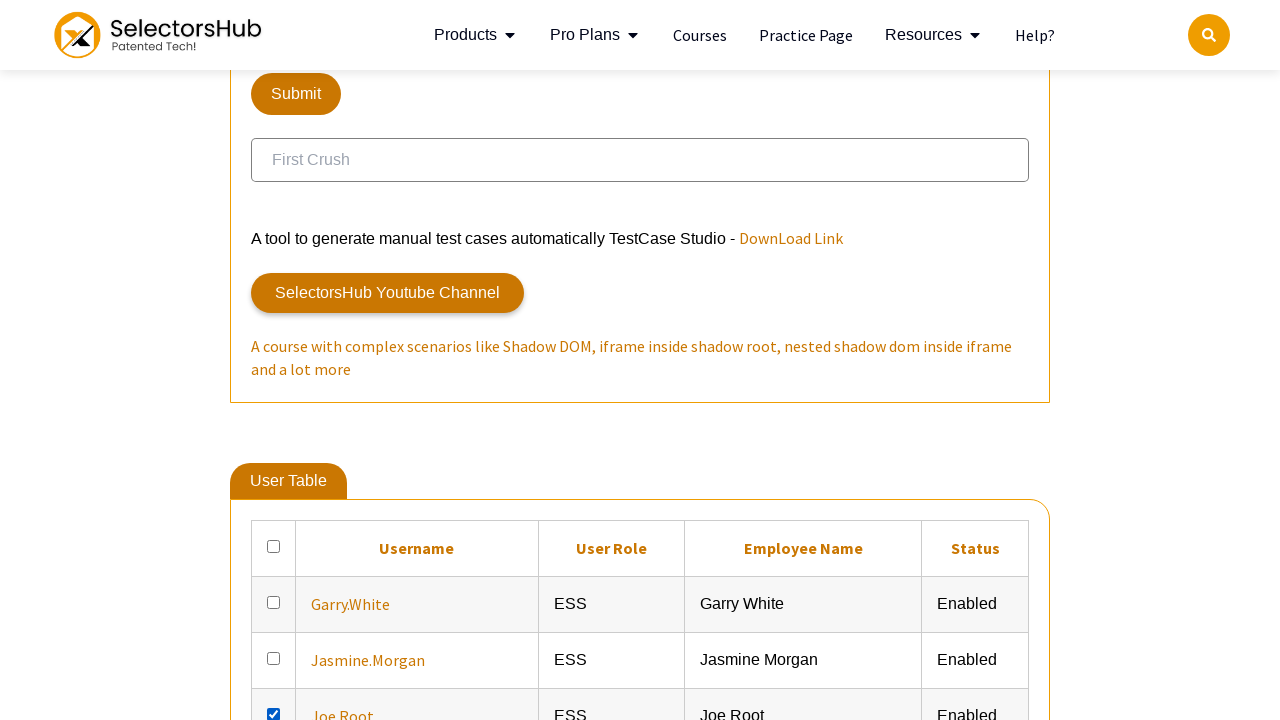

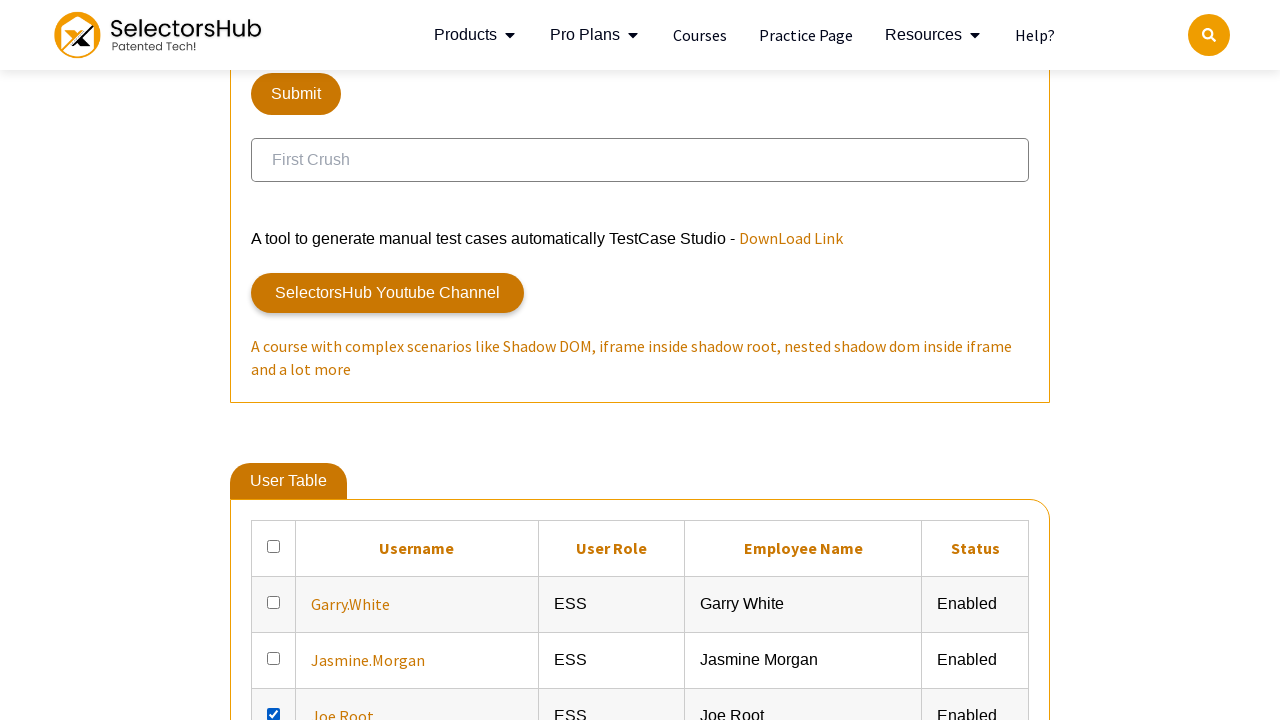